Solves a math problem by retrieving a value from an element attribute, calculating the result, and submitting a form with checkboxes

Starting URL: http://suninjuly.github.io/get_attribute.html

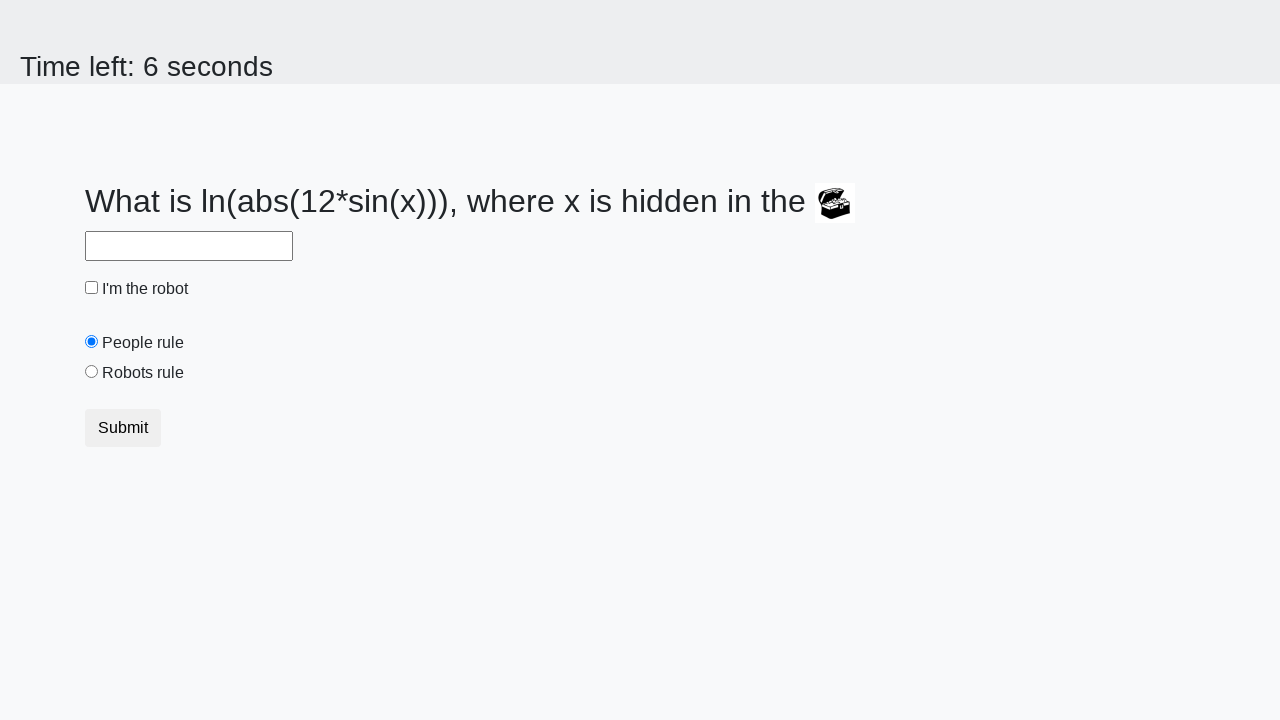

Retrieved valuex attribute from treasure element
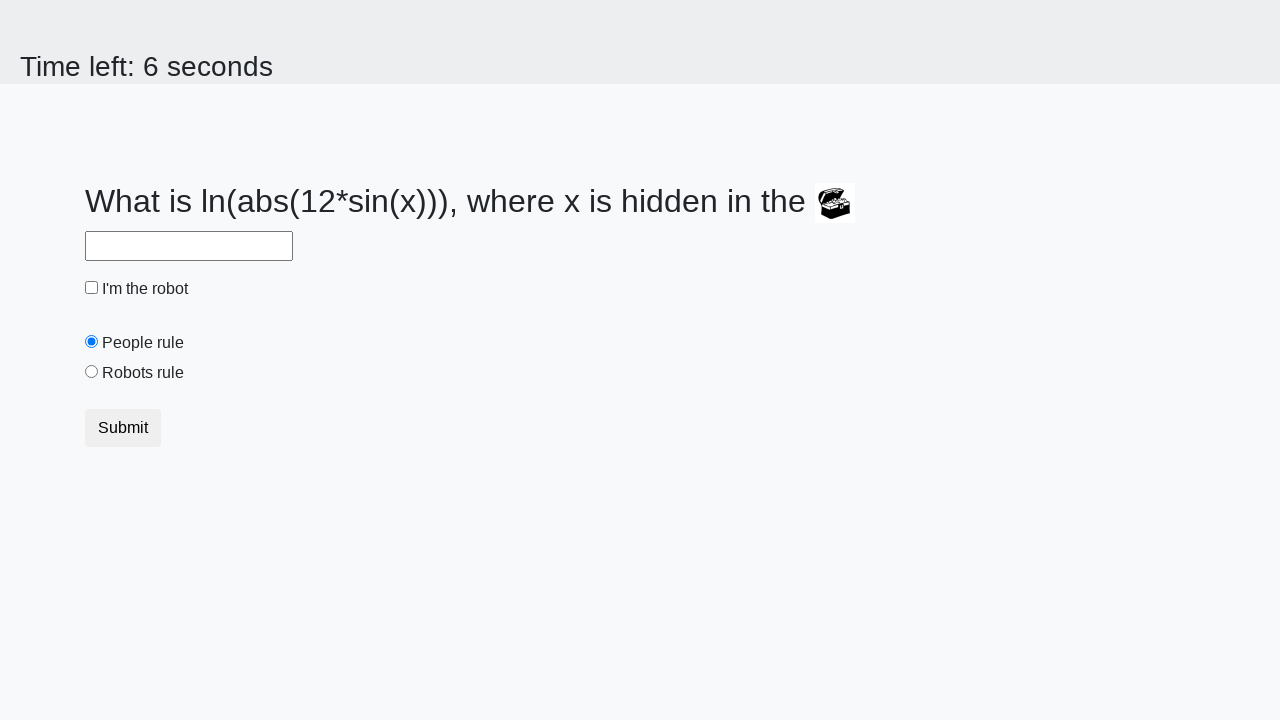

Calculated math formula result: log(abs(12 * sin(x)))
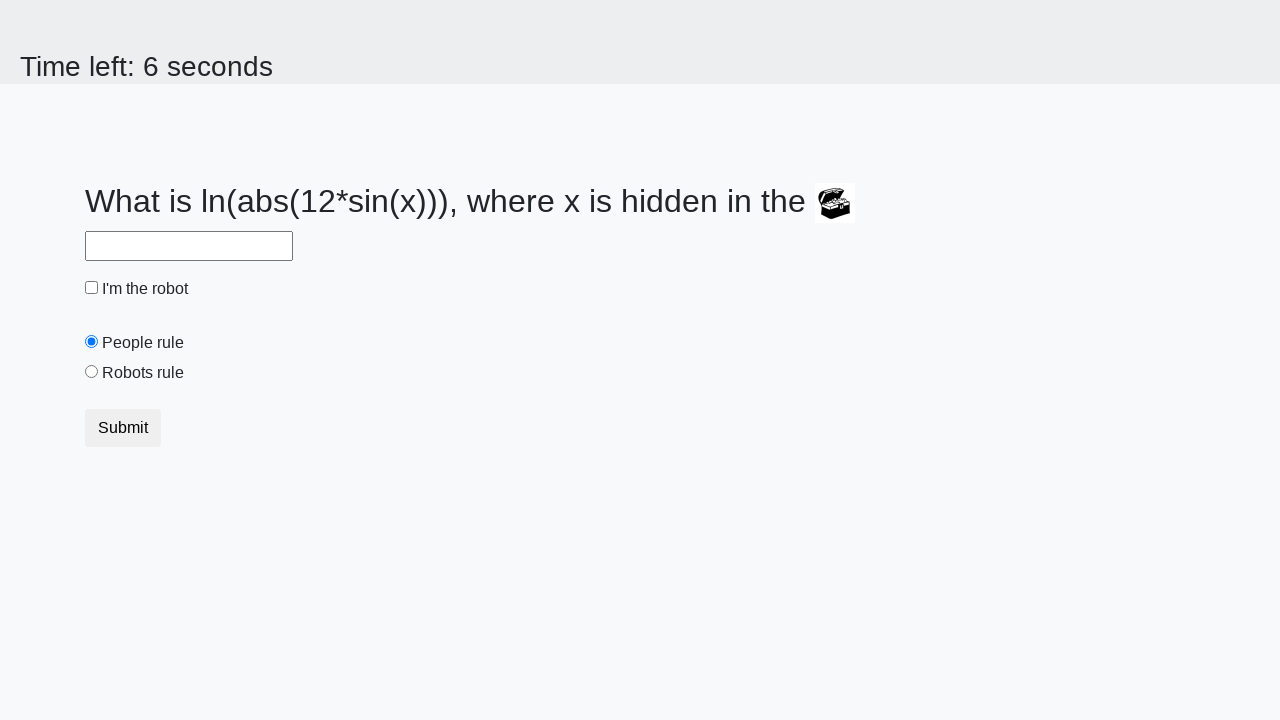

Filled answer field with calculated result on #answer
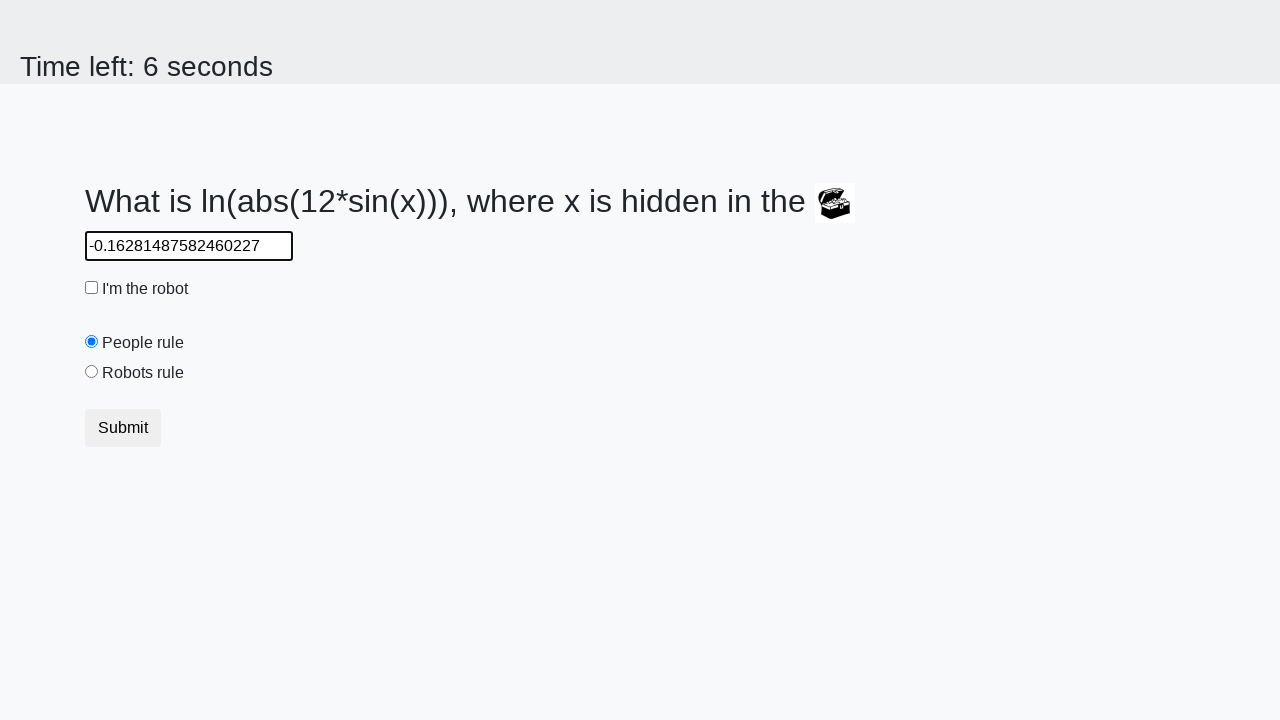

Checked the robot checkbox at (92, 288) on #robotCheckbox
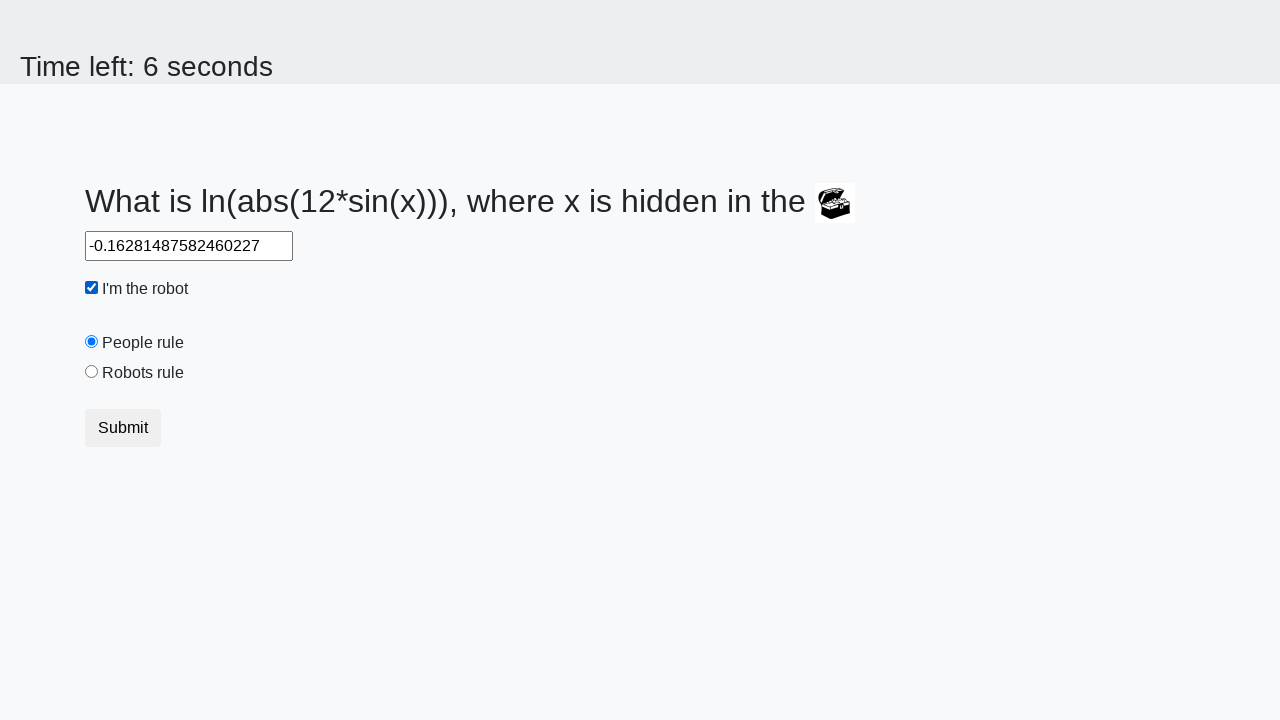

Selected the robots rule radio button at (92, 372) on #robotsRule
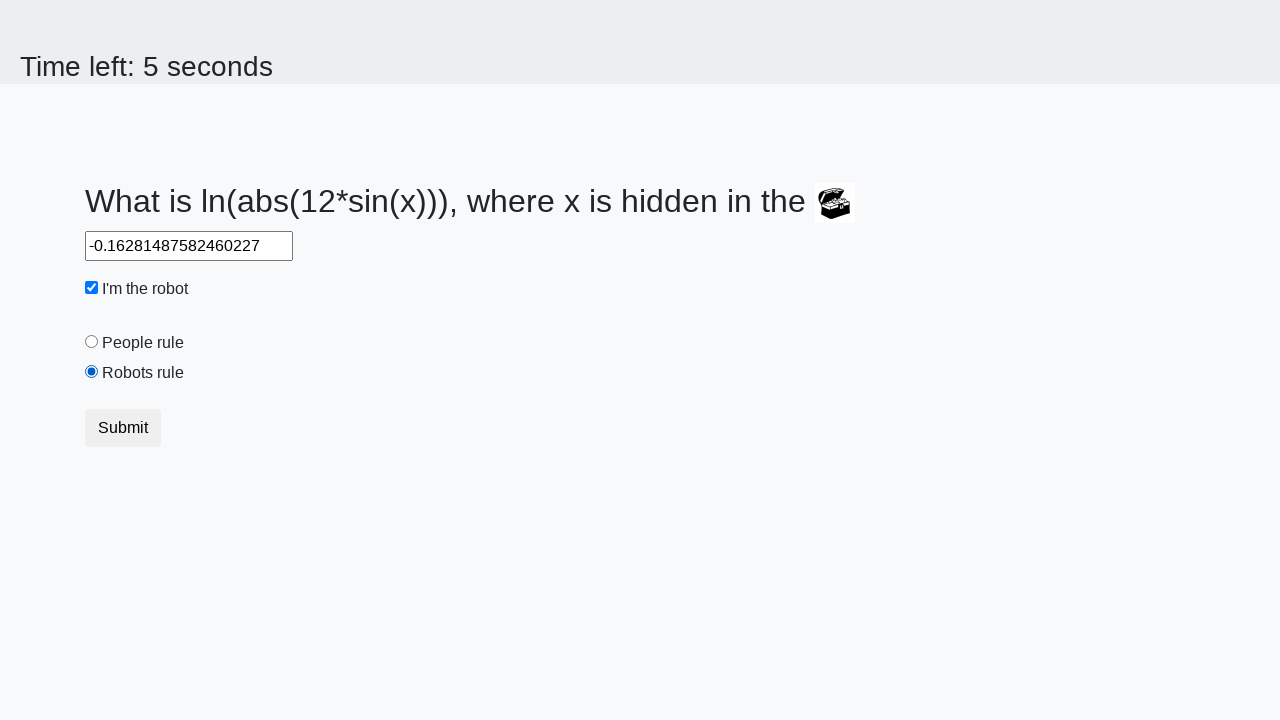

Submitted the form by clicking button at (123, 428) on button
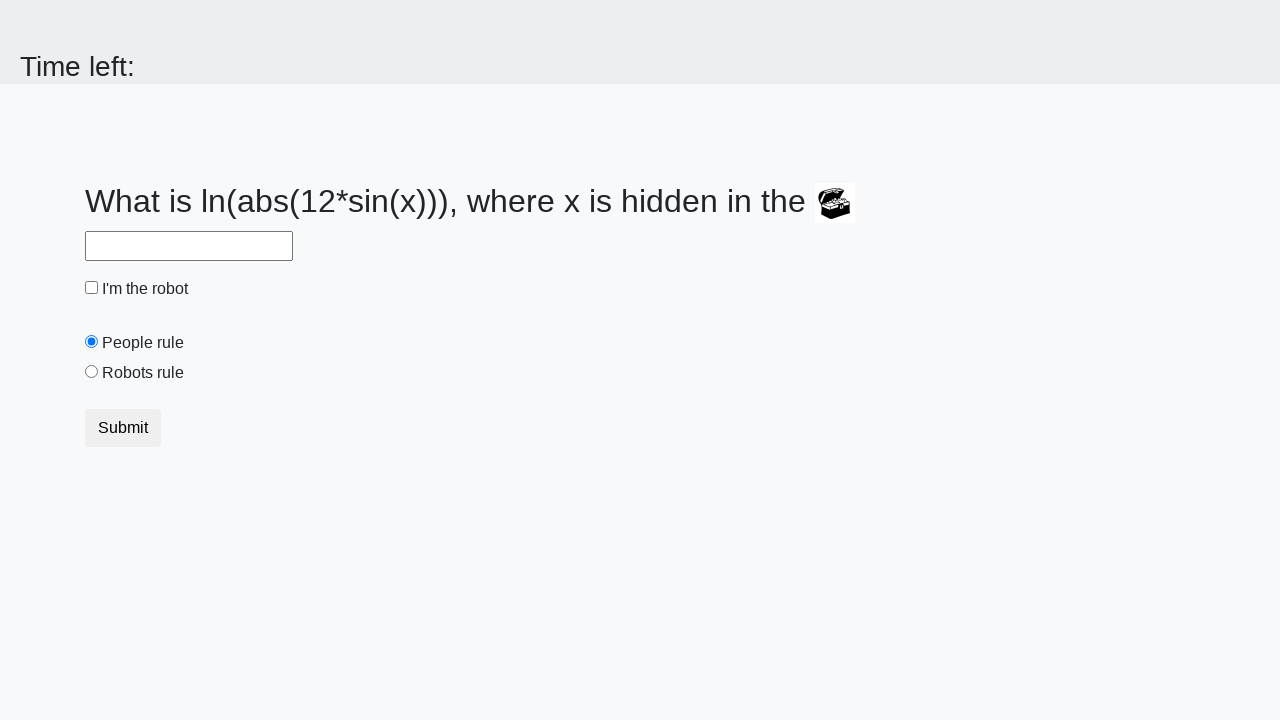

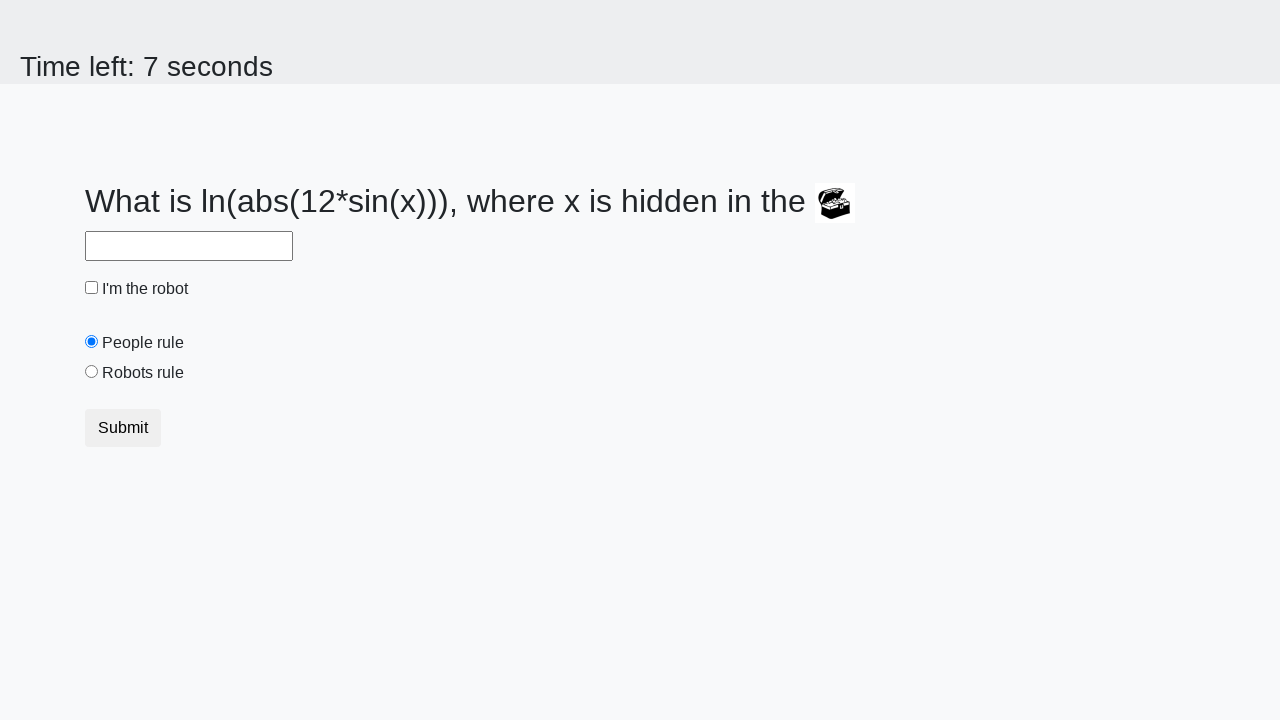